Tests data persistence by creating todos, marking one complete, and reloading the page to verify state is preserved.

Starting URL: https://demo.playwright.dev/todomvc

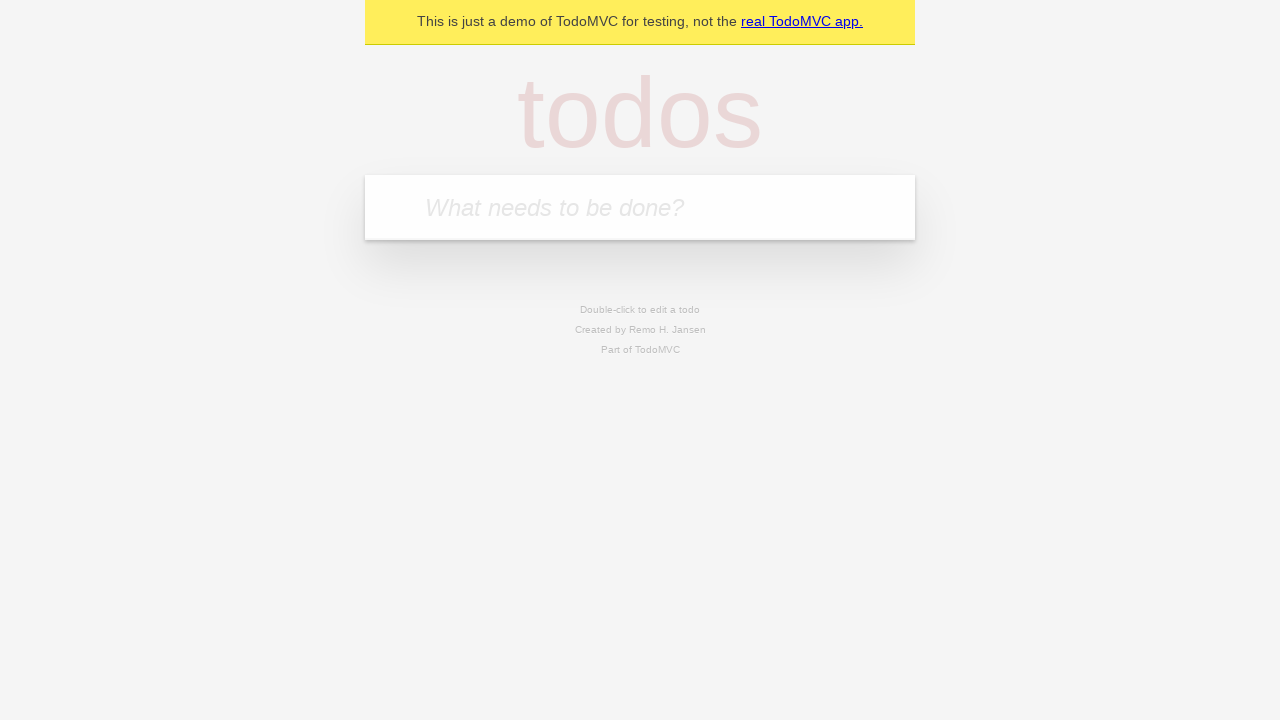

Filled todo input with 'buy some cheese' on internal:attr=[placeholder="What needs to be done?"i]
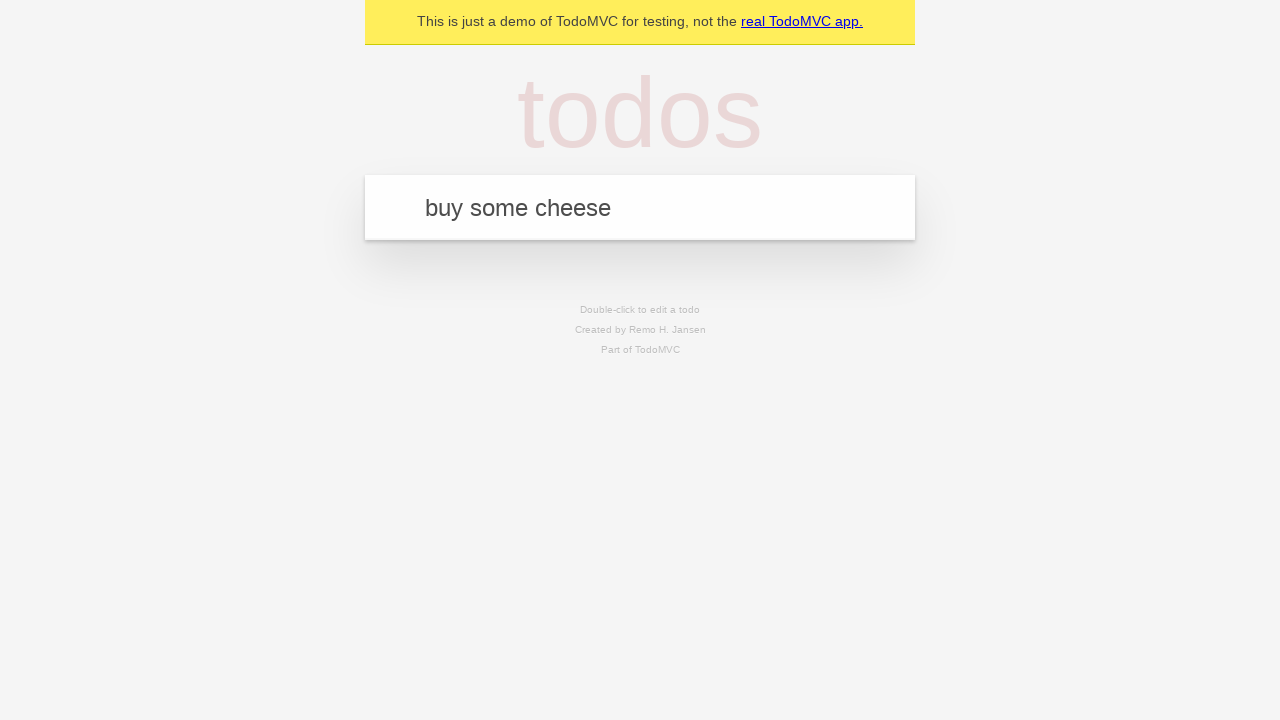

Pressed Enter to create first todo on internal:attr=[placeholder="What needs to be done?"i]
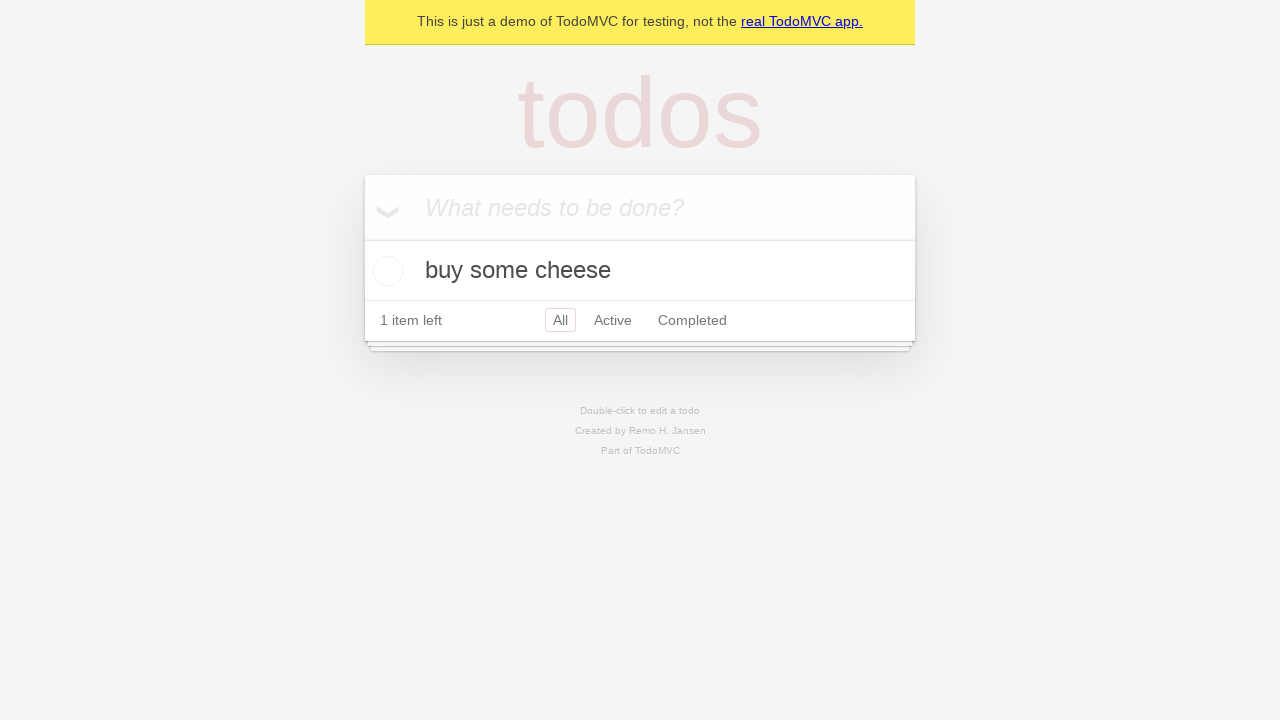

Filled todo input with 'feed the cat' on internal:attr=[placeholder="What needs to be done?"i]
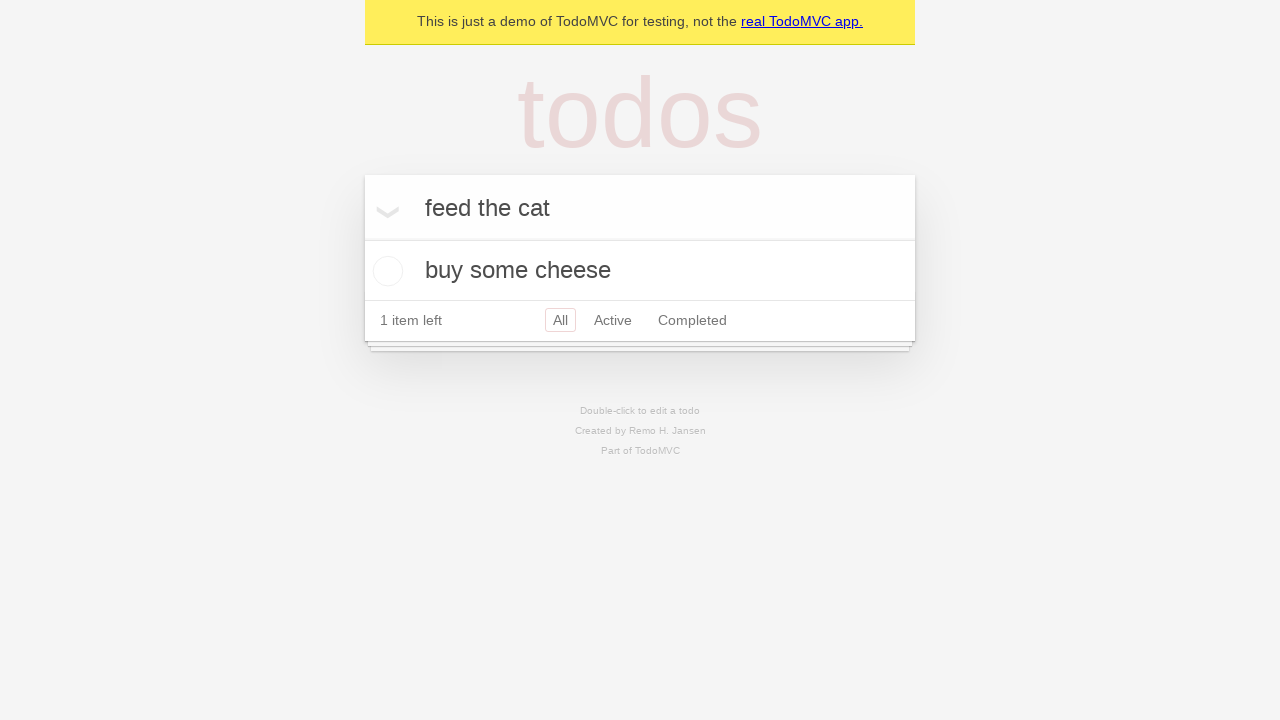

Pressed Enter to create second todo on internal:attr=[placeholder="What needs to be done?"i]
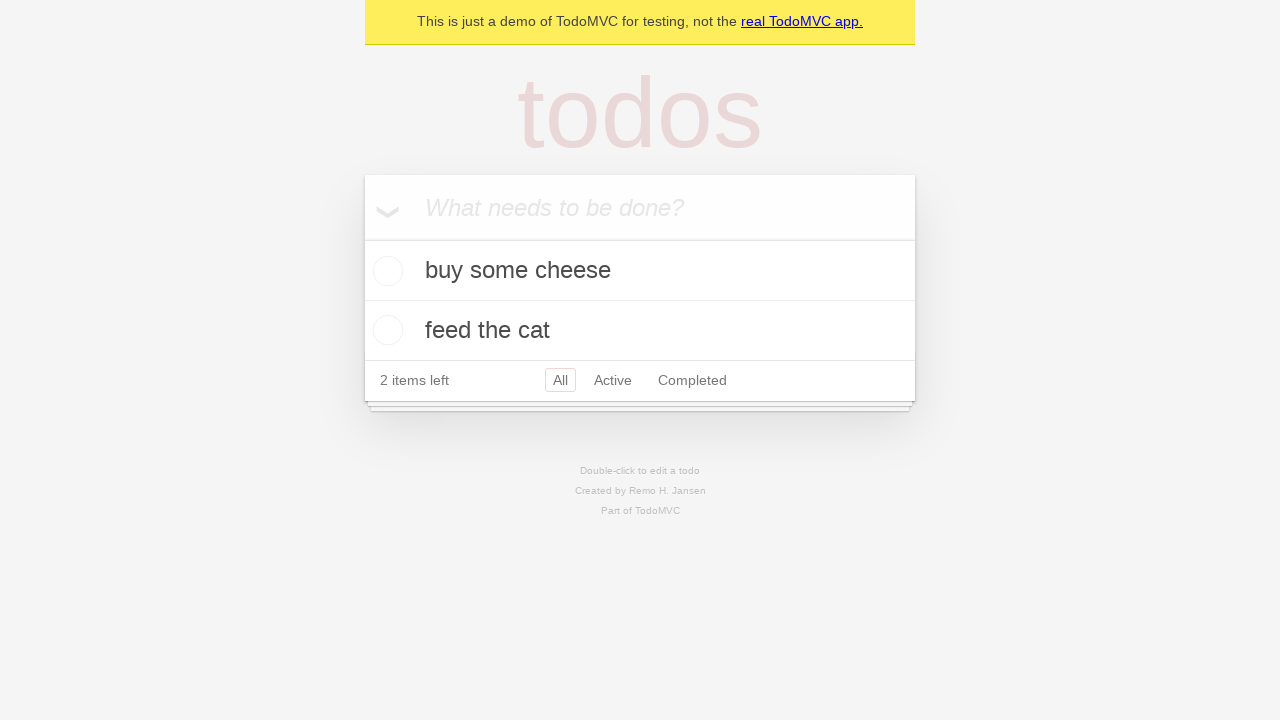

Marked first todo as complete at (385, 271) on internal:testid=[data-testid="todo-item"s] >> nth=0 >> internal:role=checkbox
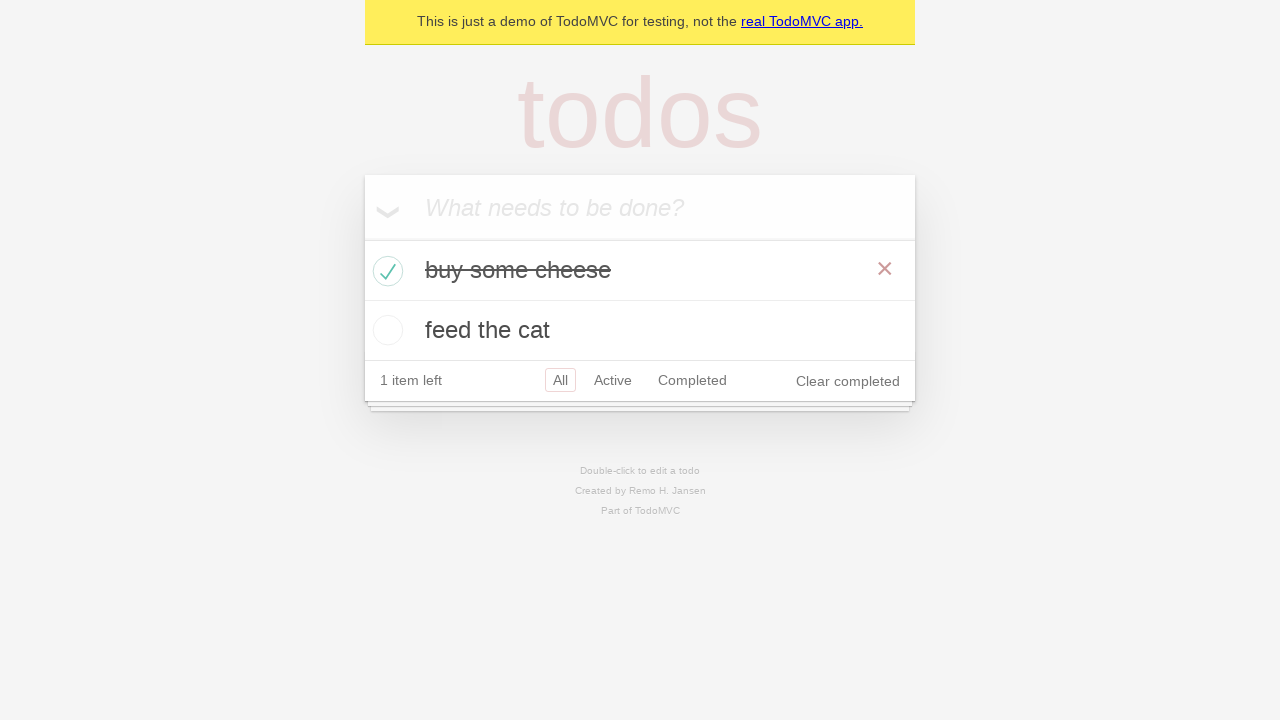

Reloaded page to test data persistence
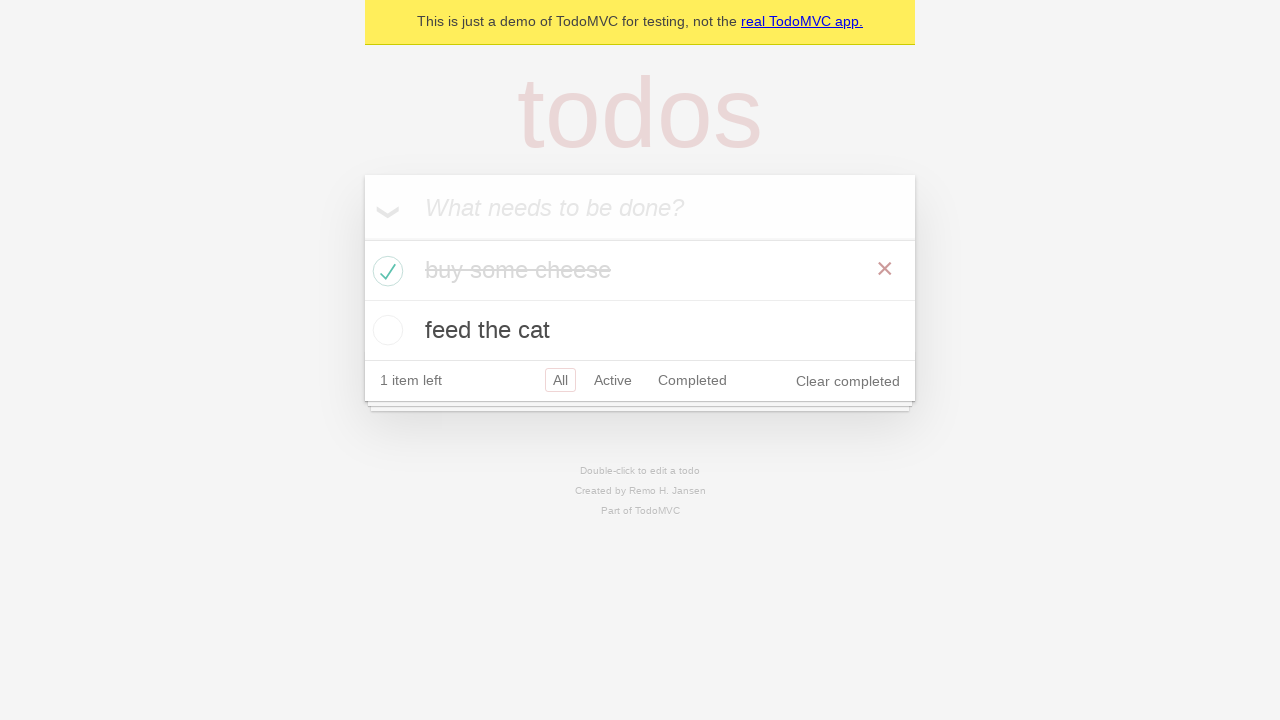

Todo items loaded after page reload
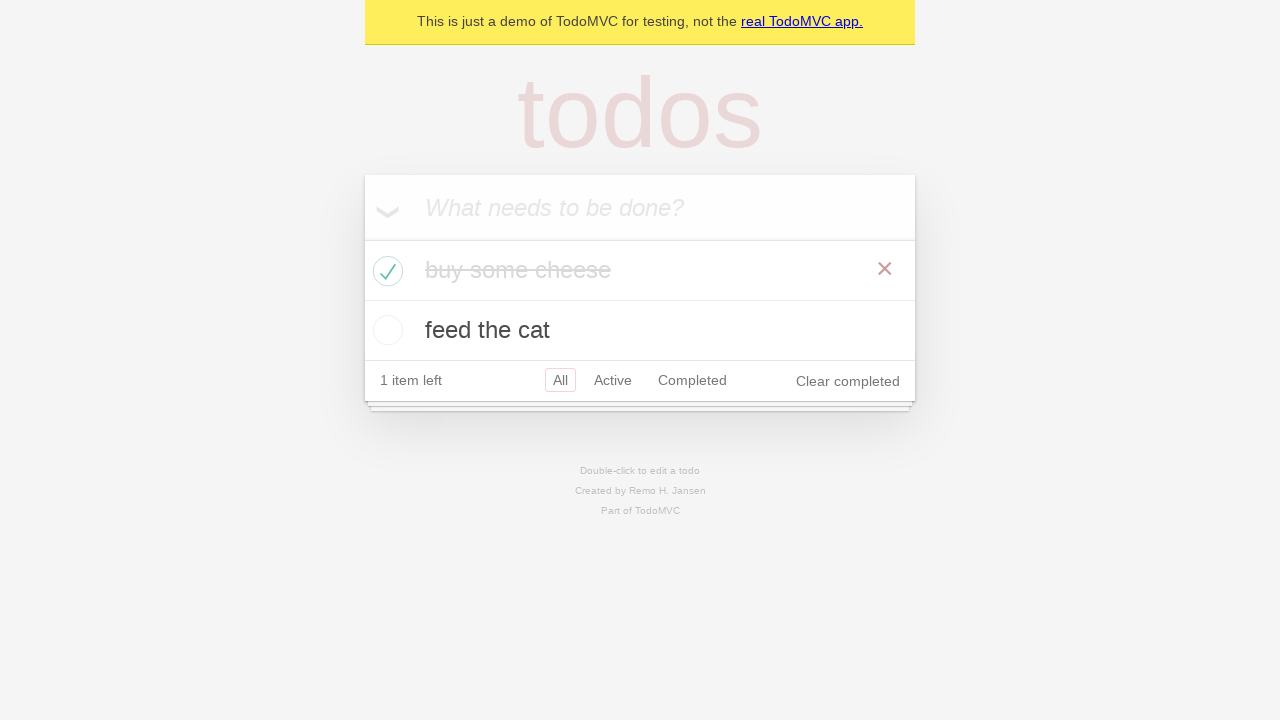

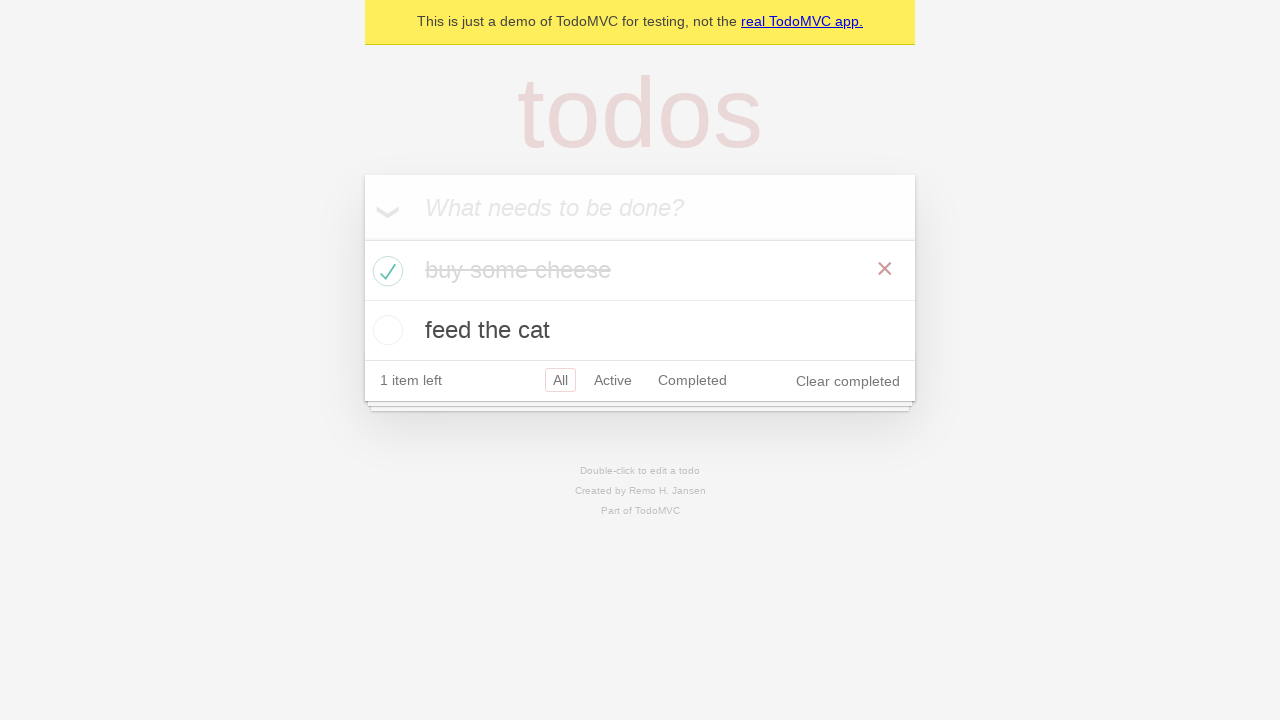